Tests the public consultation feature of the TJMG (Minas Gerais Court) PJE system by entering a process number and searching for case information.

Starting URL: https://pje-consulta-publica.tjmg.jus.br/

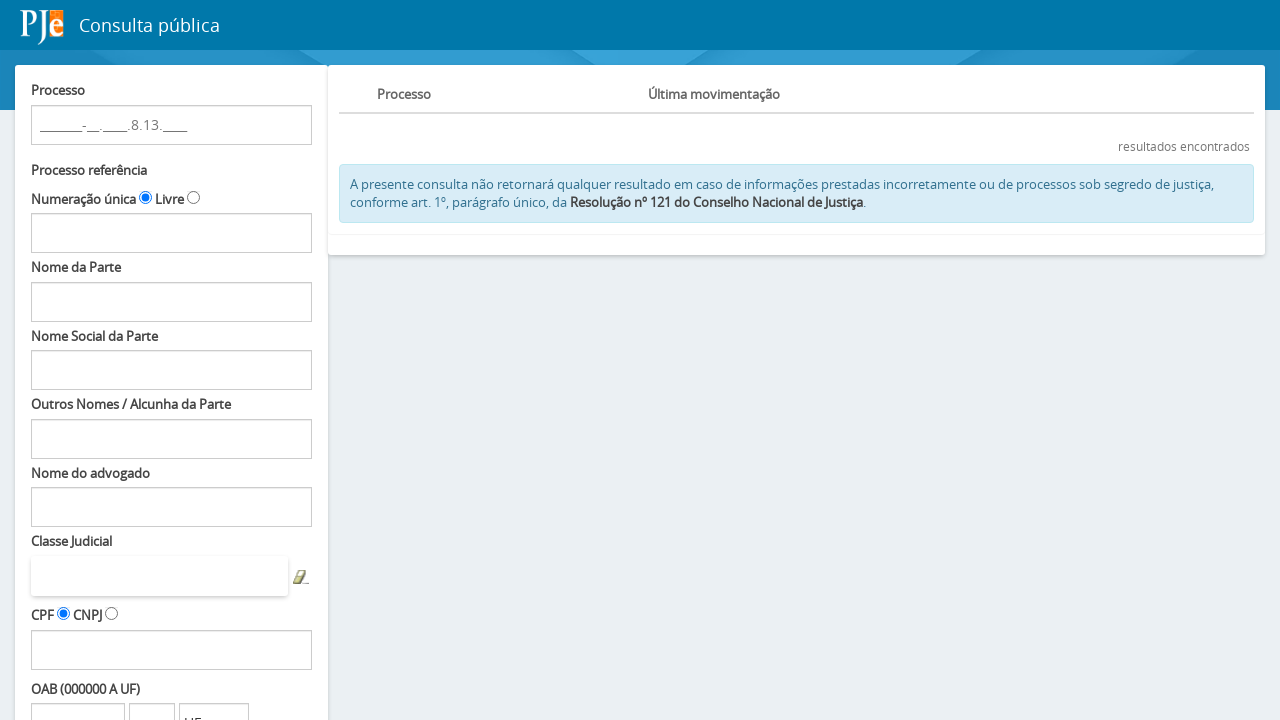

Filled process number field with '0012345-67.2023.8.13.0024' on input[name='fPP:numProcesso-inputNumeroProcessoDecoration:numProcesso-inputNumer
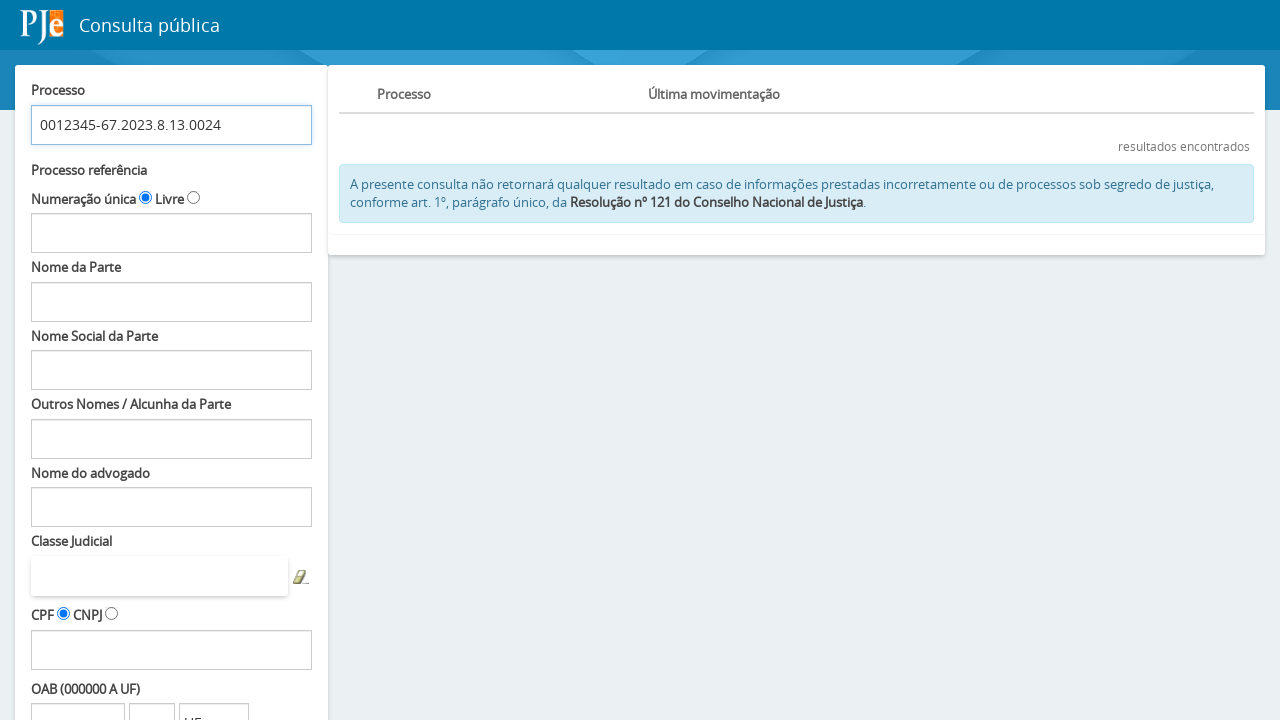

Clicked search button to query case information at (83, 596) on input[name='fPP:searchProcessos']
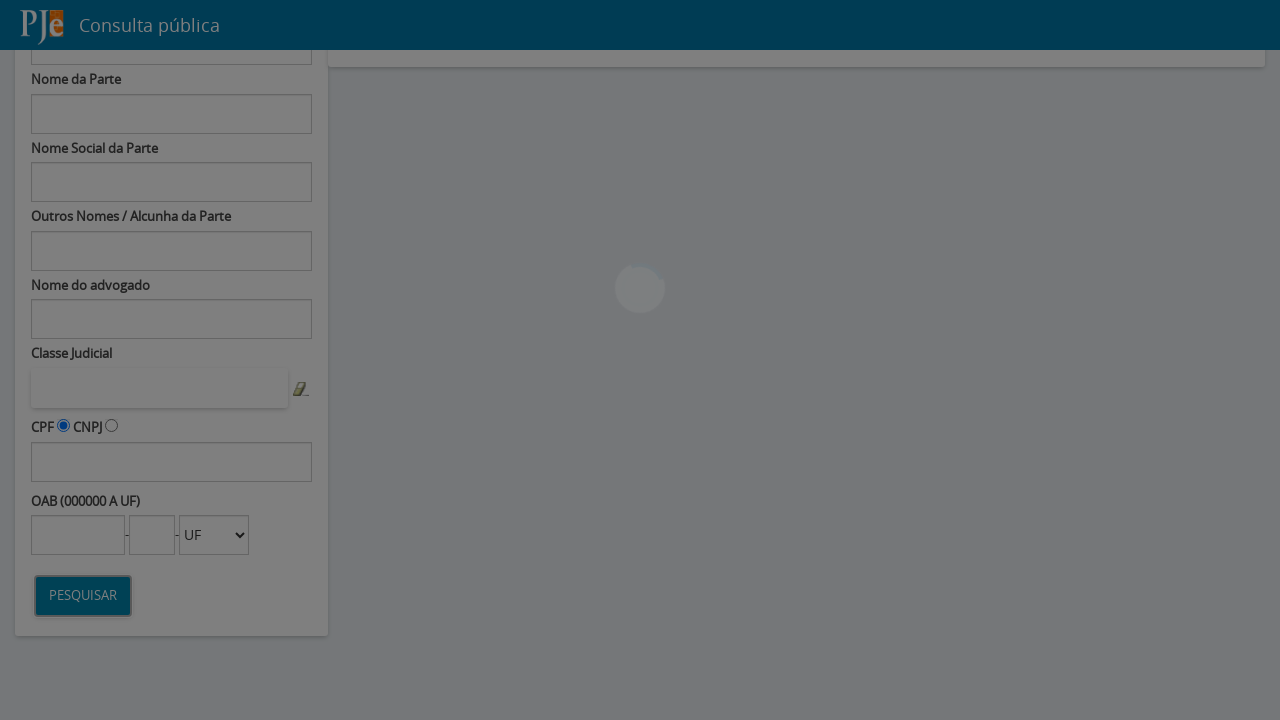

Waited 10 seconds for results to load
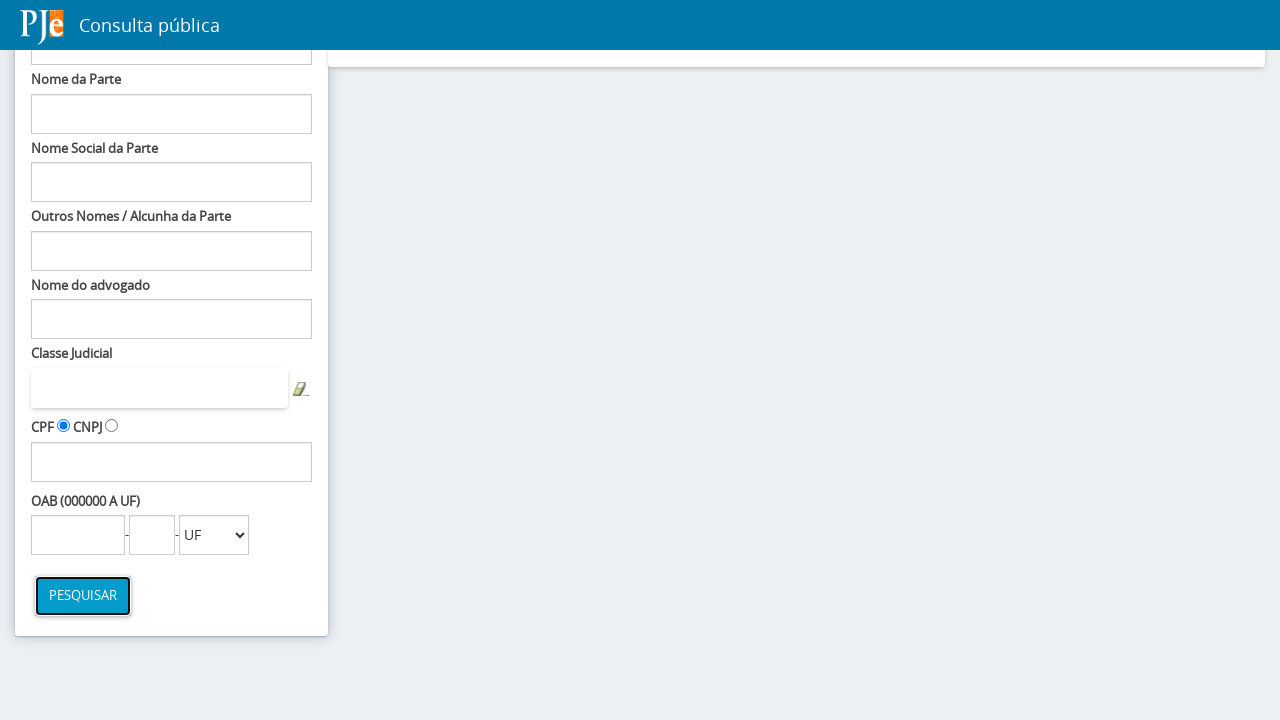

Results table appeared with case information
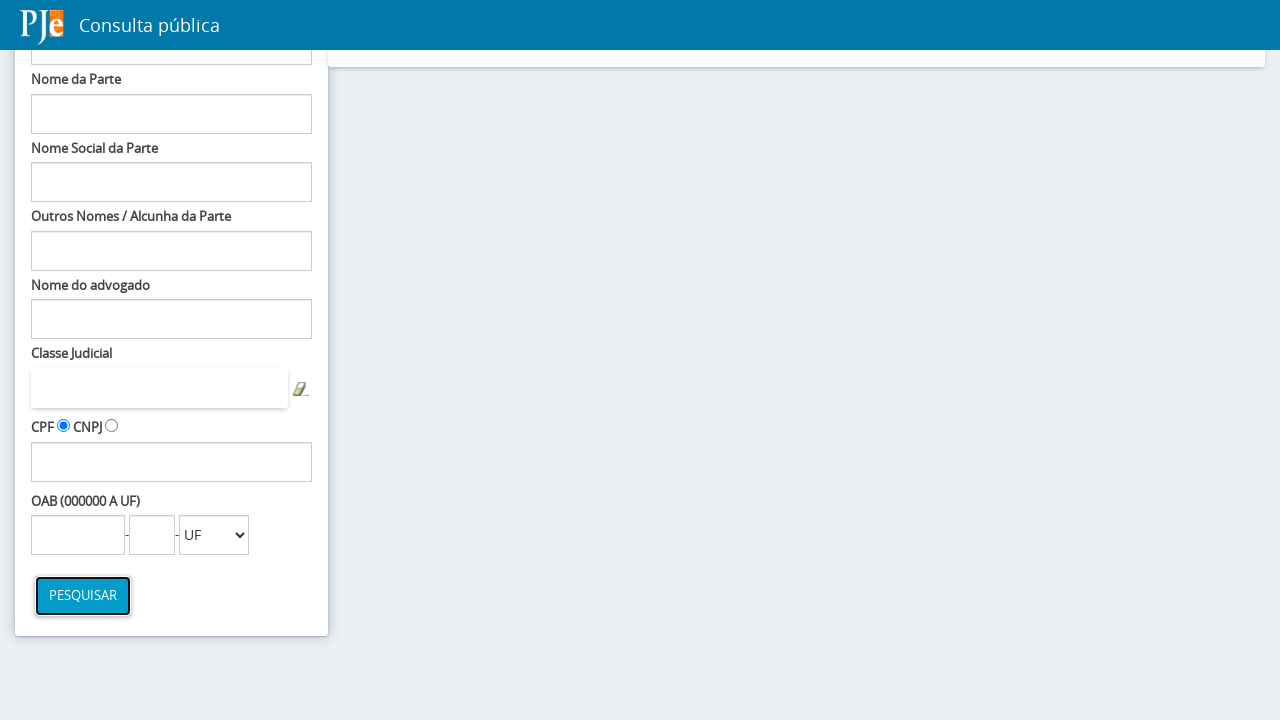

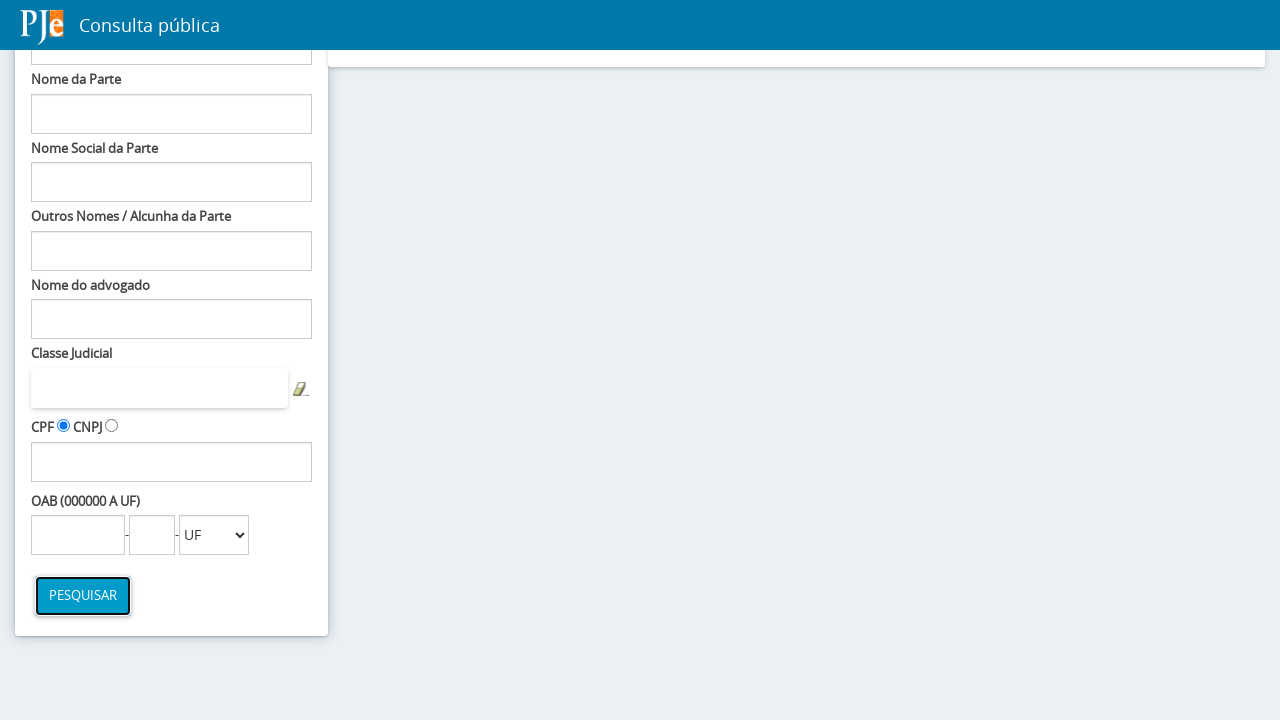